Tests a retirement calculator form by filling in various financial details and submitting to view results

Starting URL: https://www.securian.com/insights-tools/retirement-calculator.html

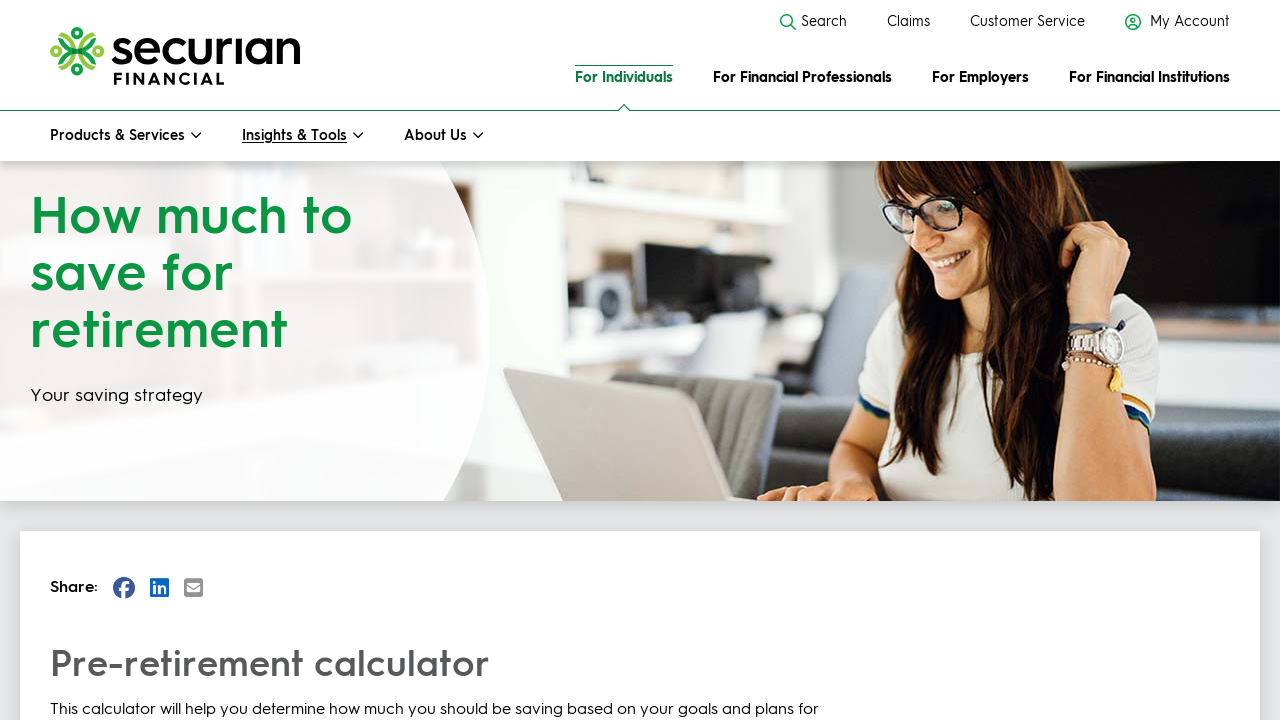

Filled current age field with '40' on input#current-age
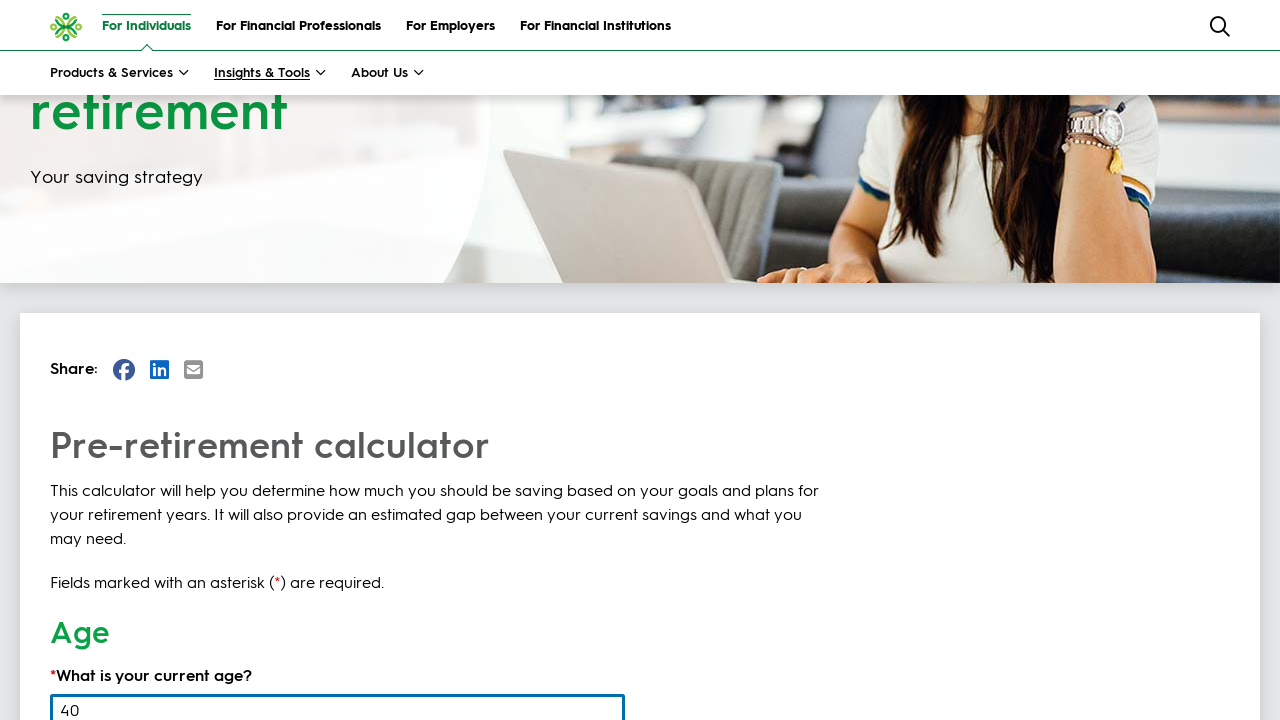

Filled retirement age field with '68' on input#retirement-age
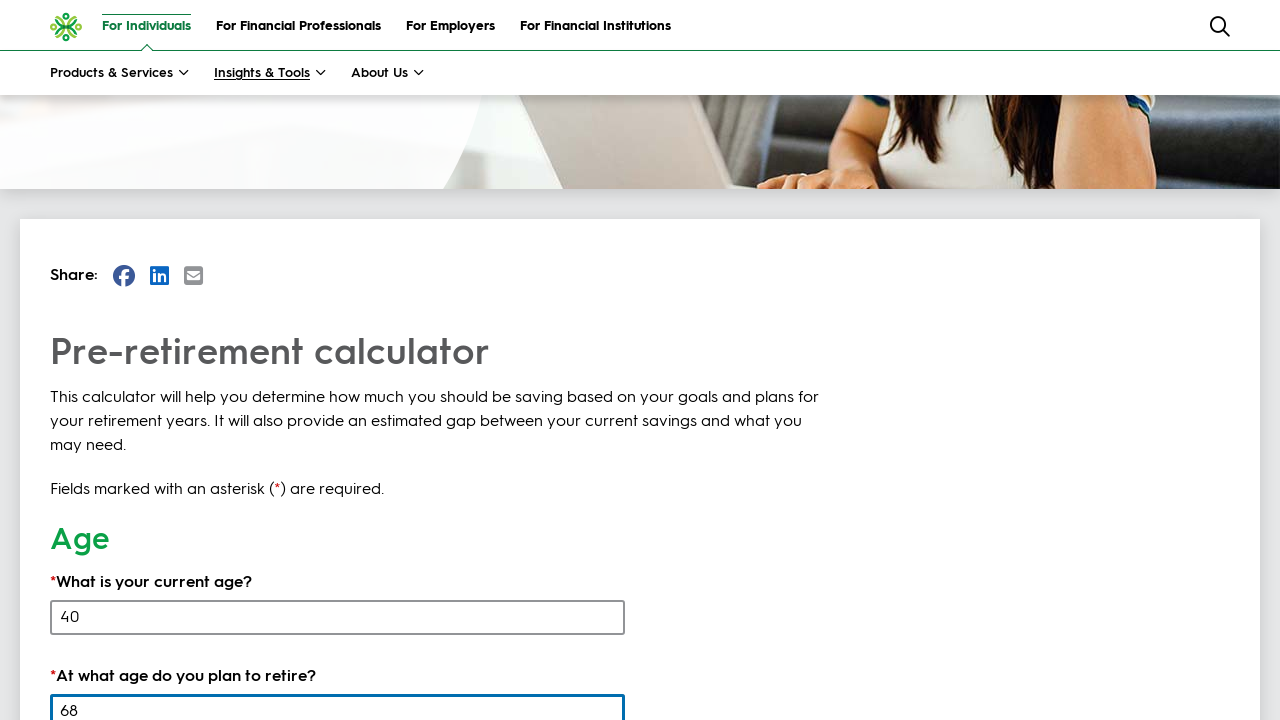

Filled current income field with '100000' on input#current-income
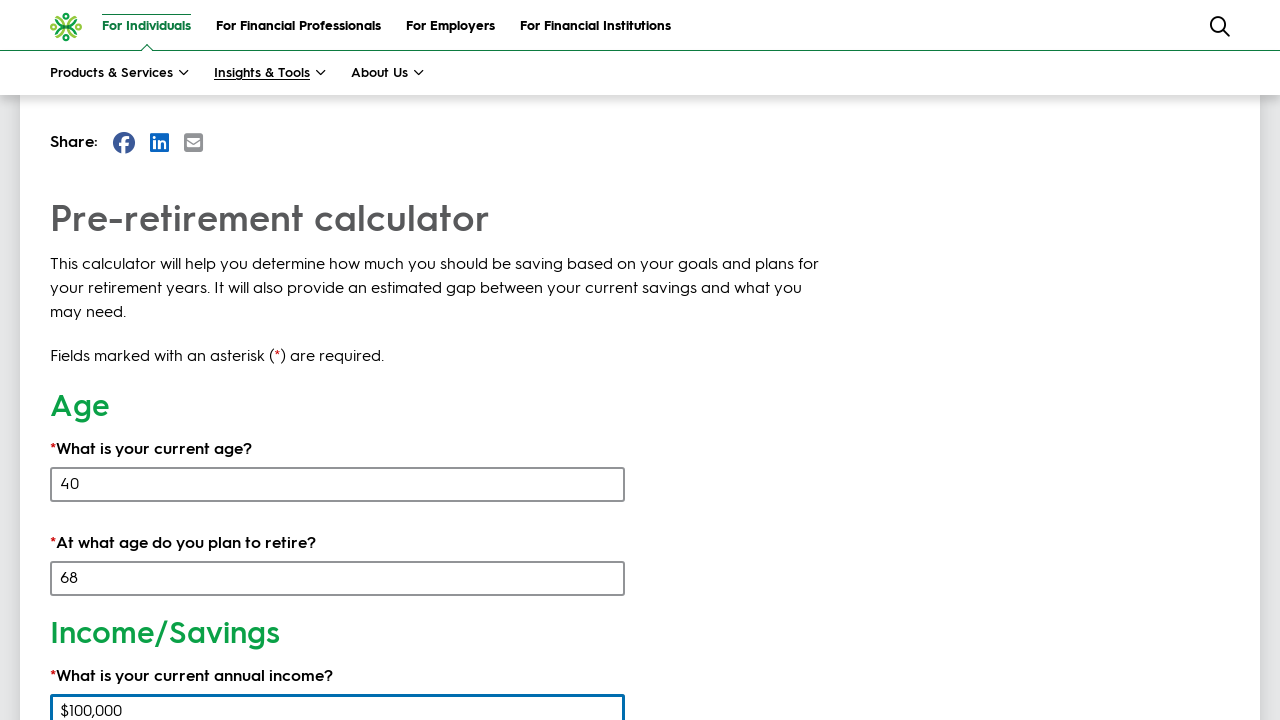

Filled spouse income field with '75000' on input#spouse-income
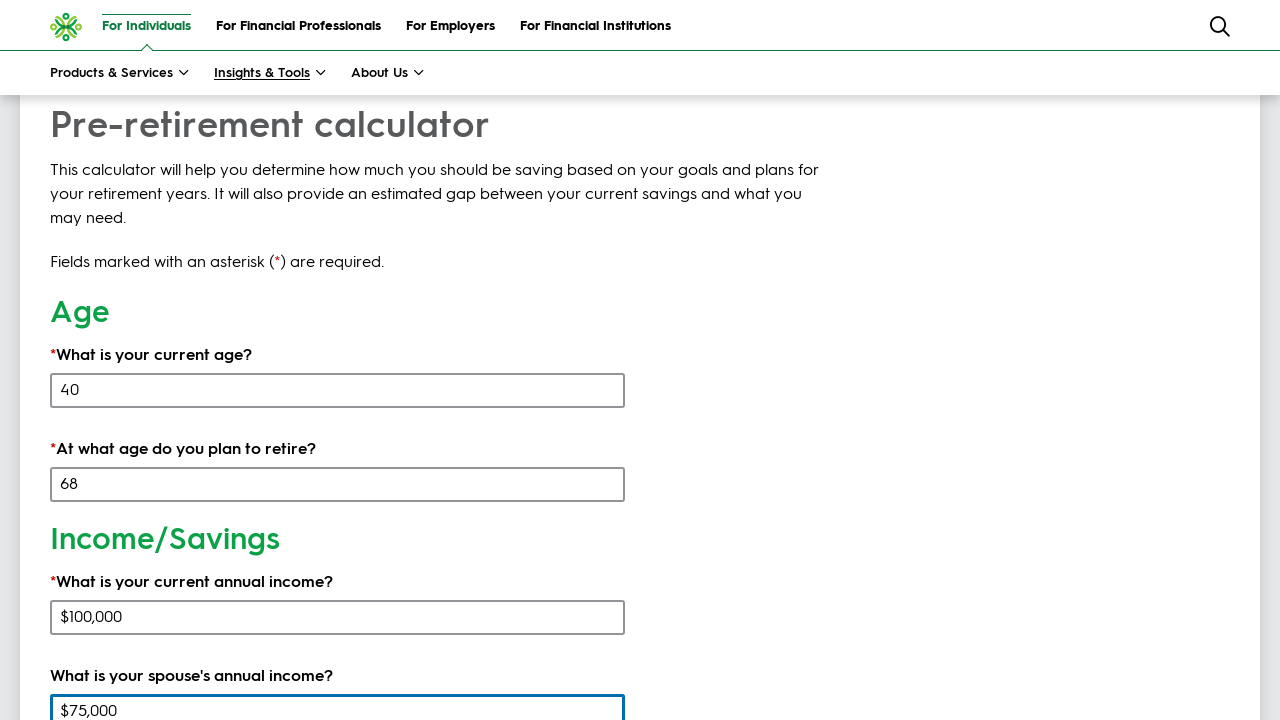

Filled current total savings field with '500000' on input#current-total-savings
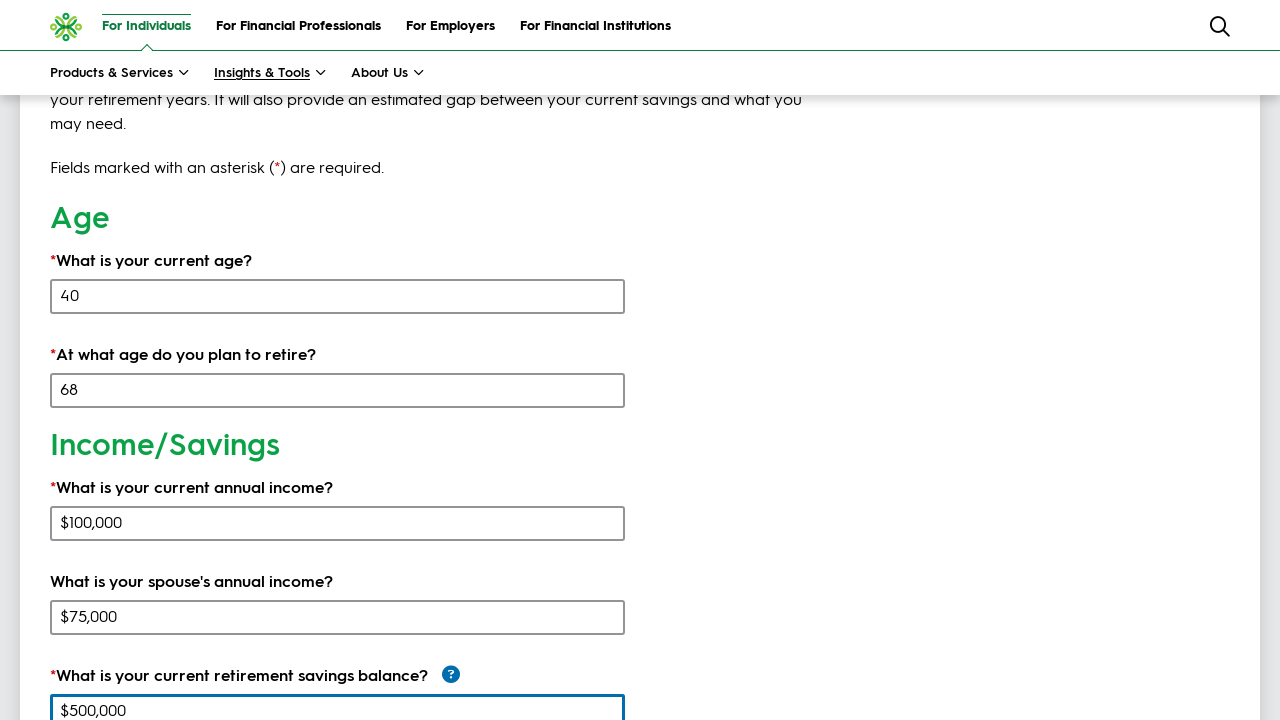

Filled current annual savings percentage field with '10' on input#current-annual-savings
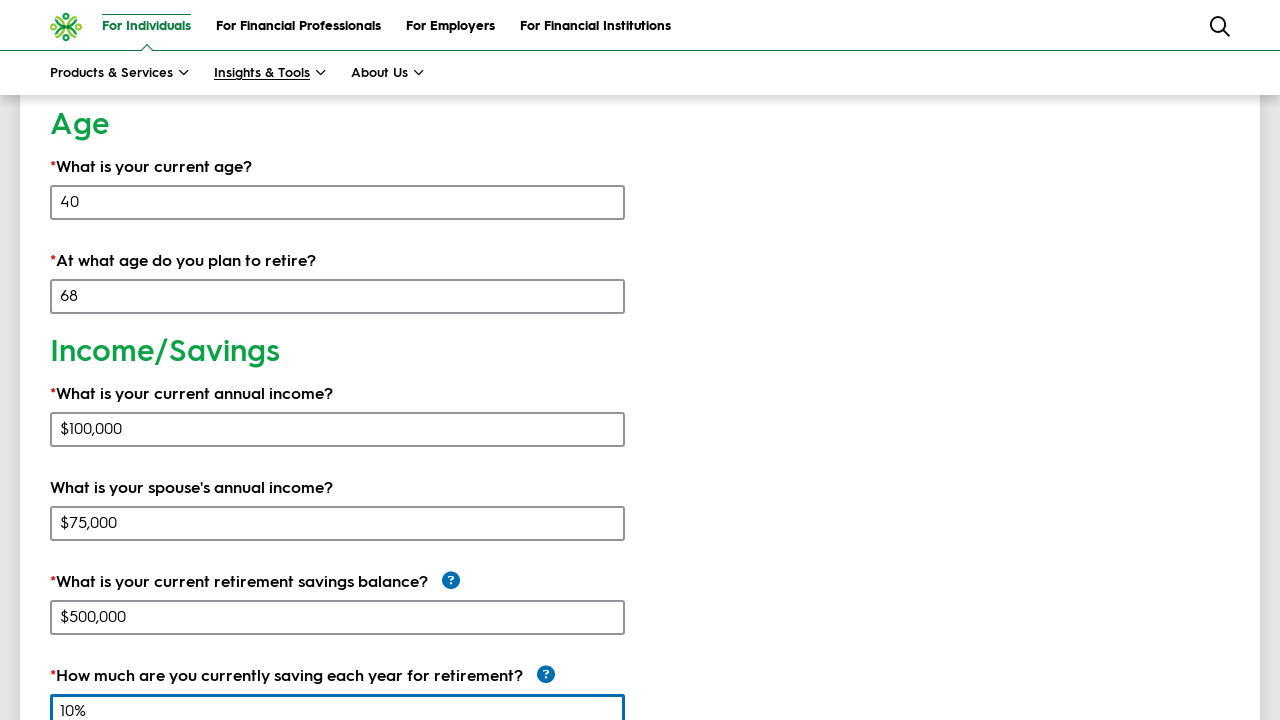

Filled savings increase rate field with '1' on input#savings-increase-rate
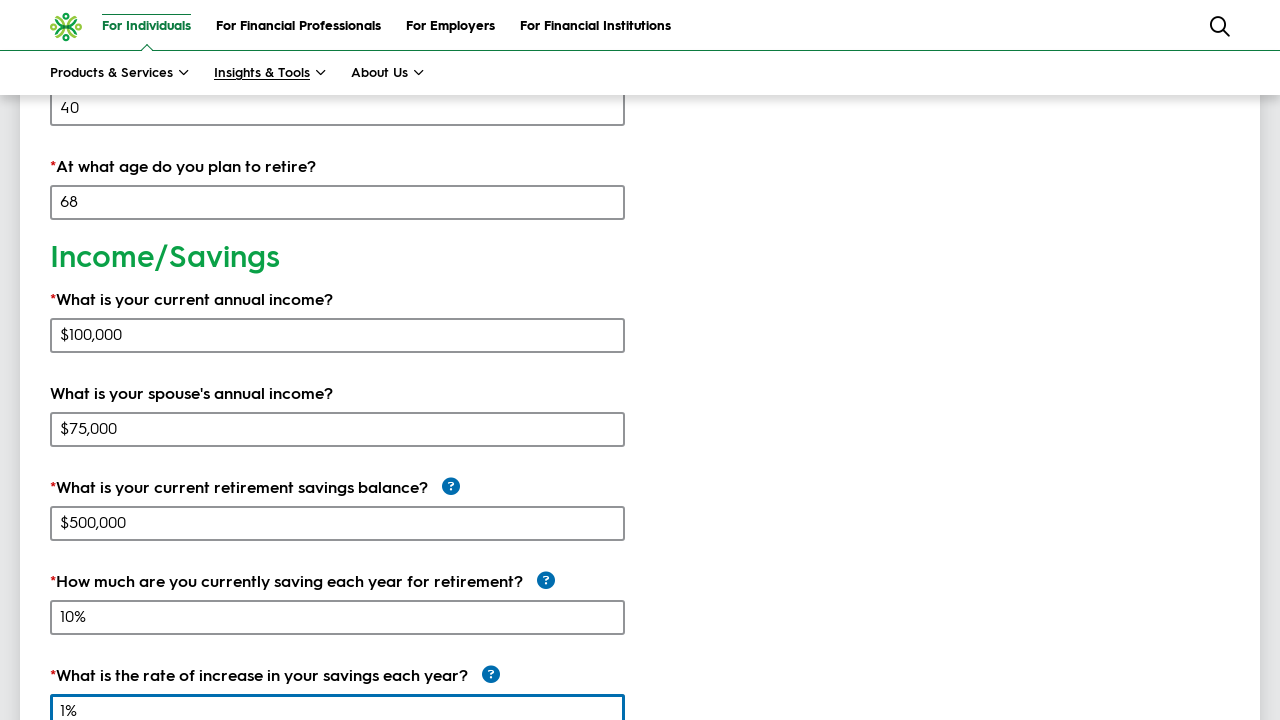

Clicked submit button to calculate retirement results at (169, 360) on button[data-tag-id='submit']
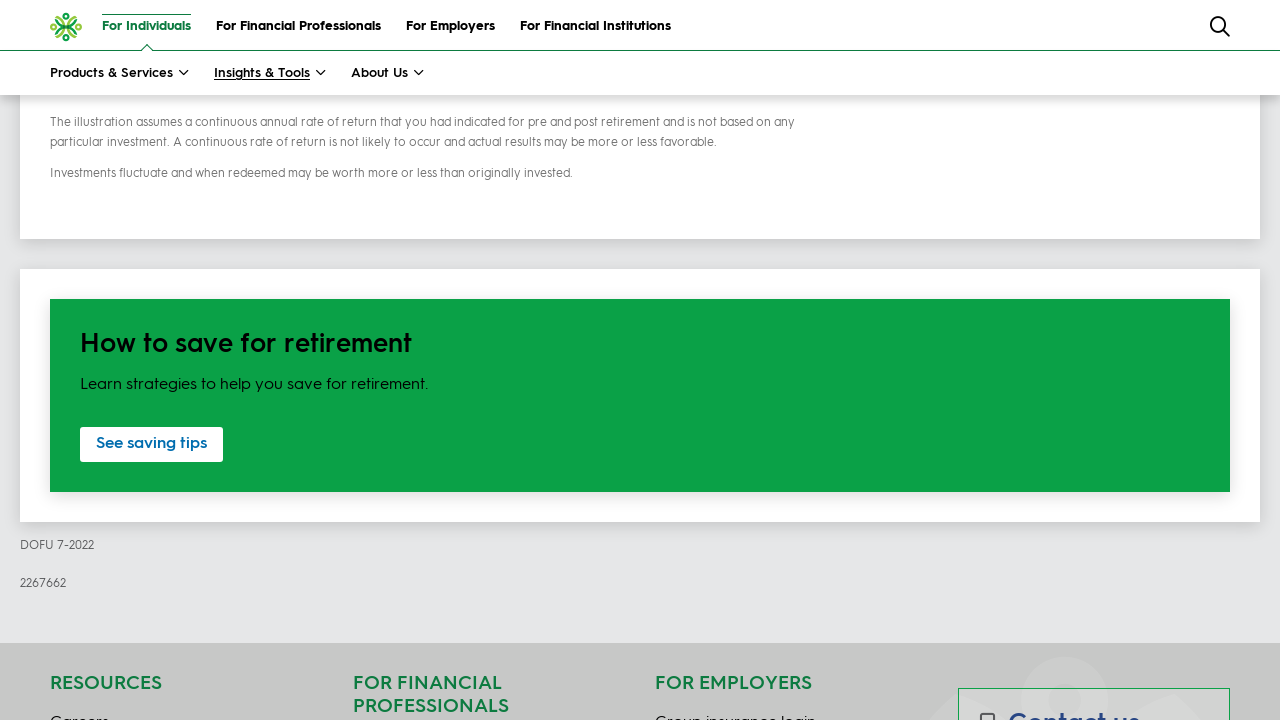

Retirement calculator results container became visible
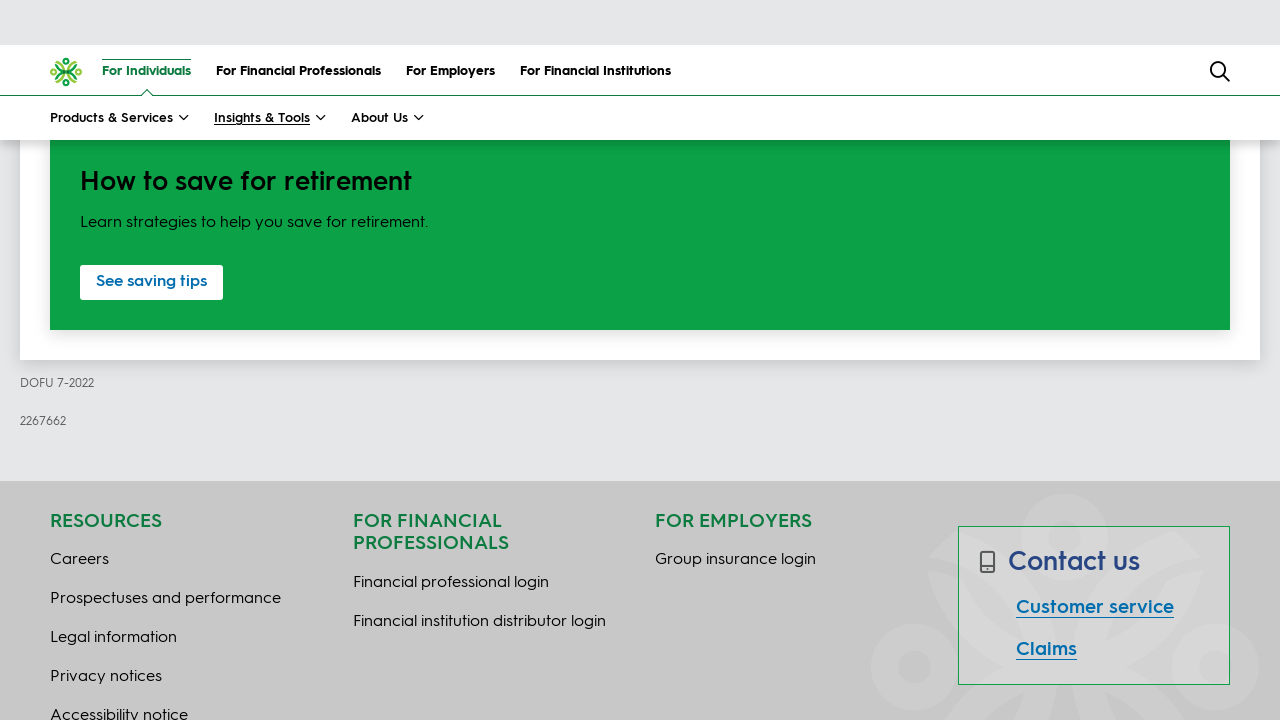

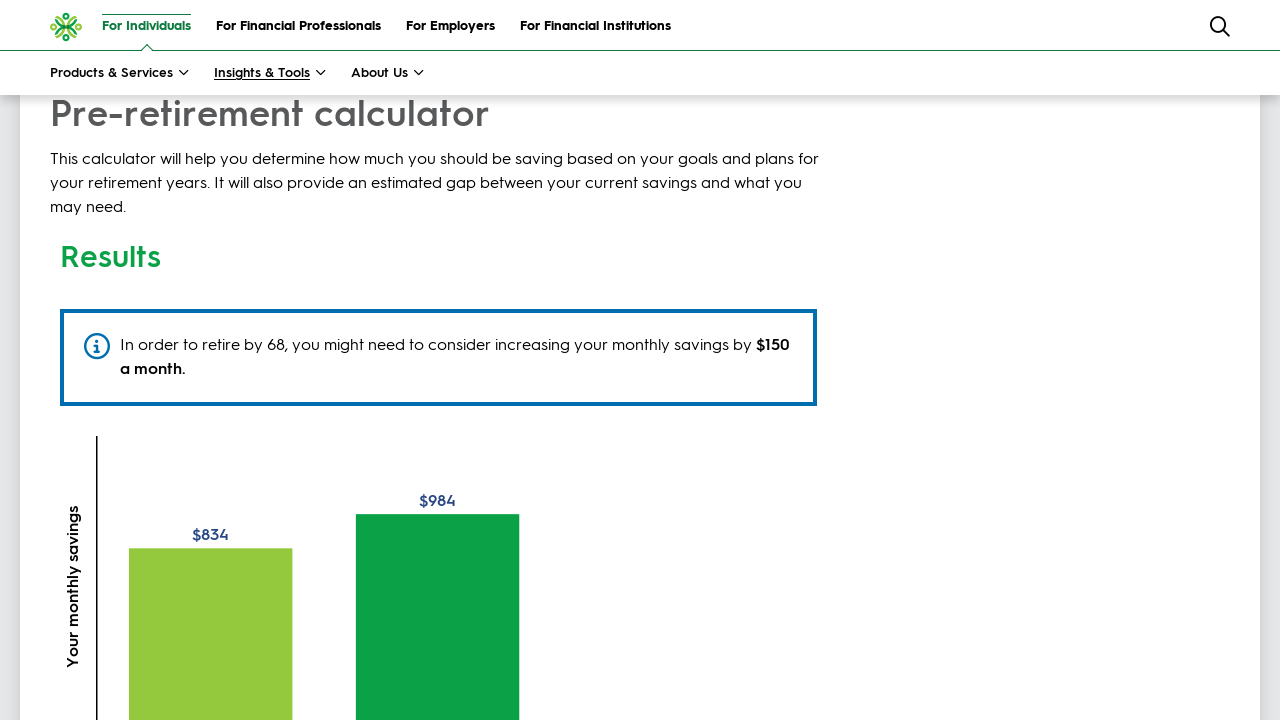